Selects the female radio button option on the registration form

Starting URL: http://demo.automationtesting.in/Register.html

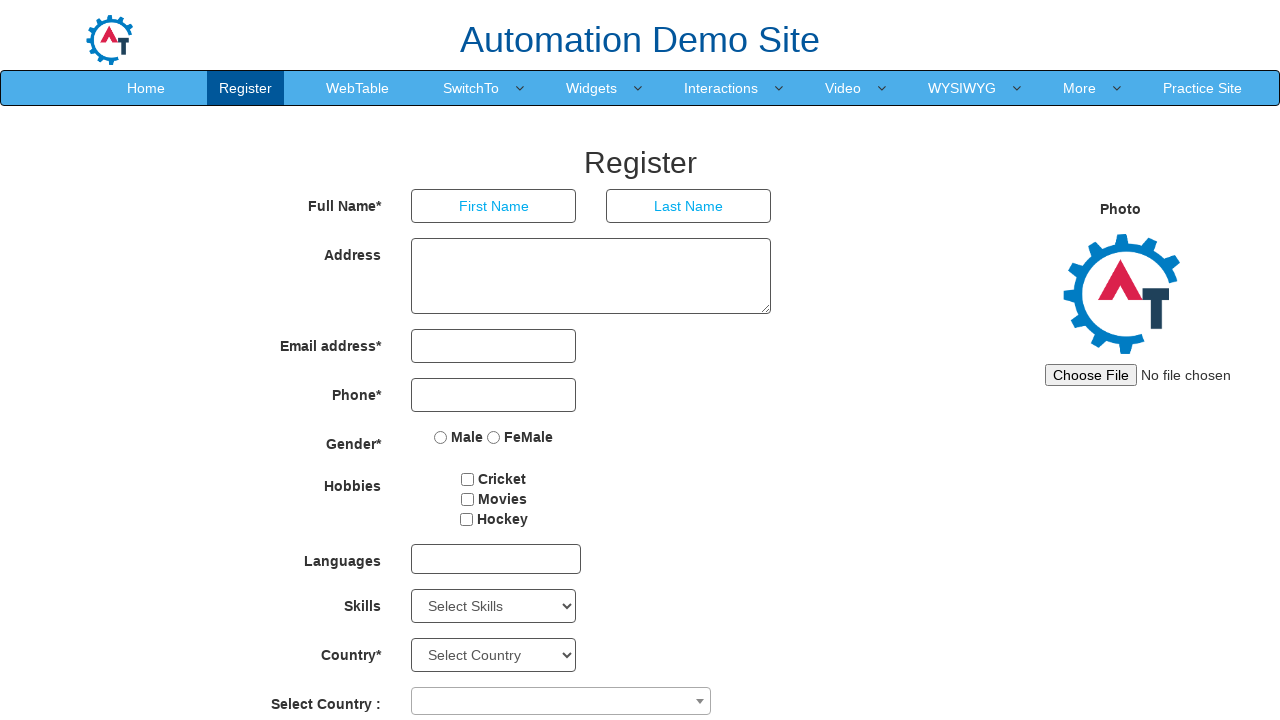

Clicked the female radio button option on the registration form at (494, 437) on input[value='FeMale']
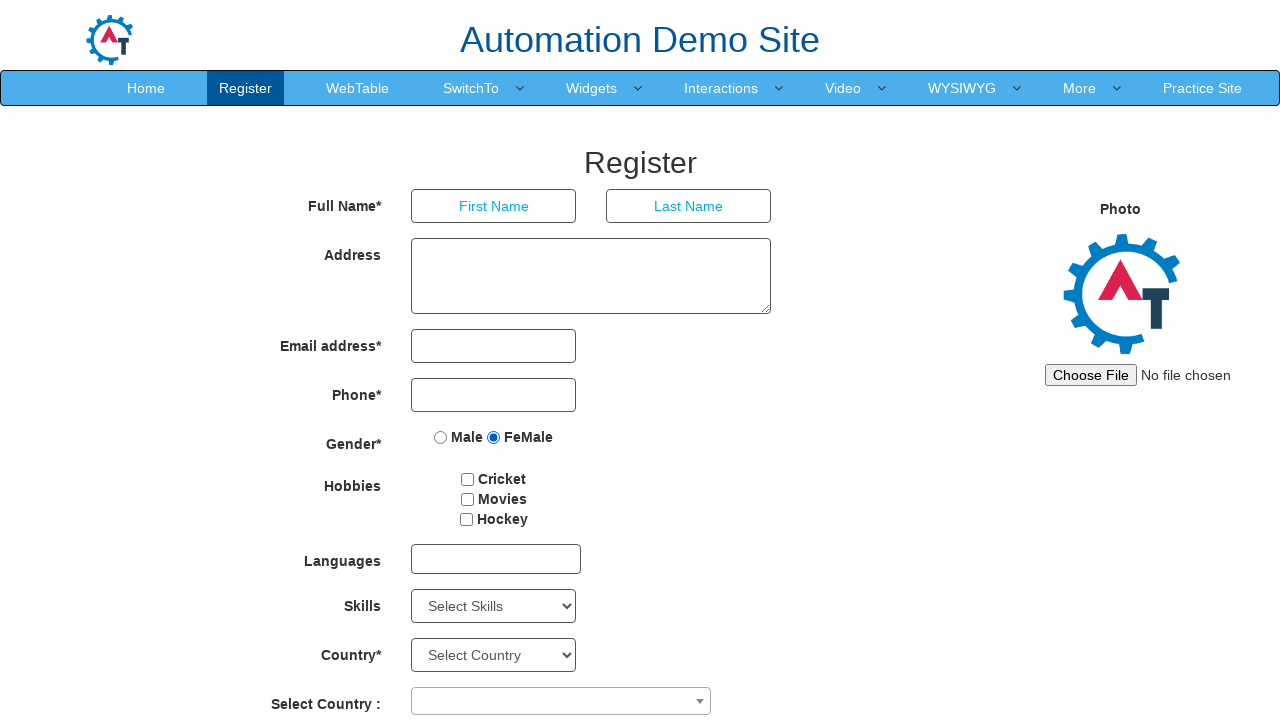

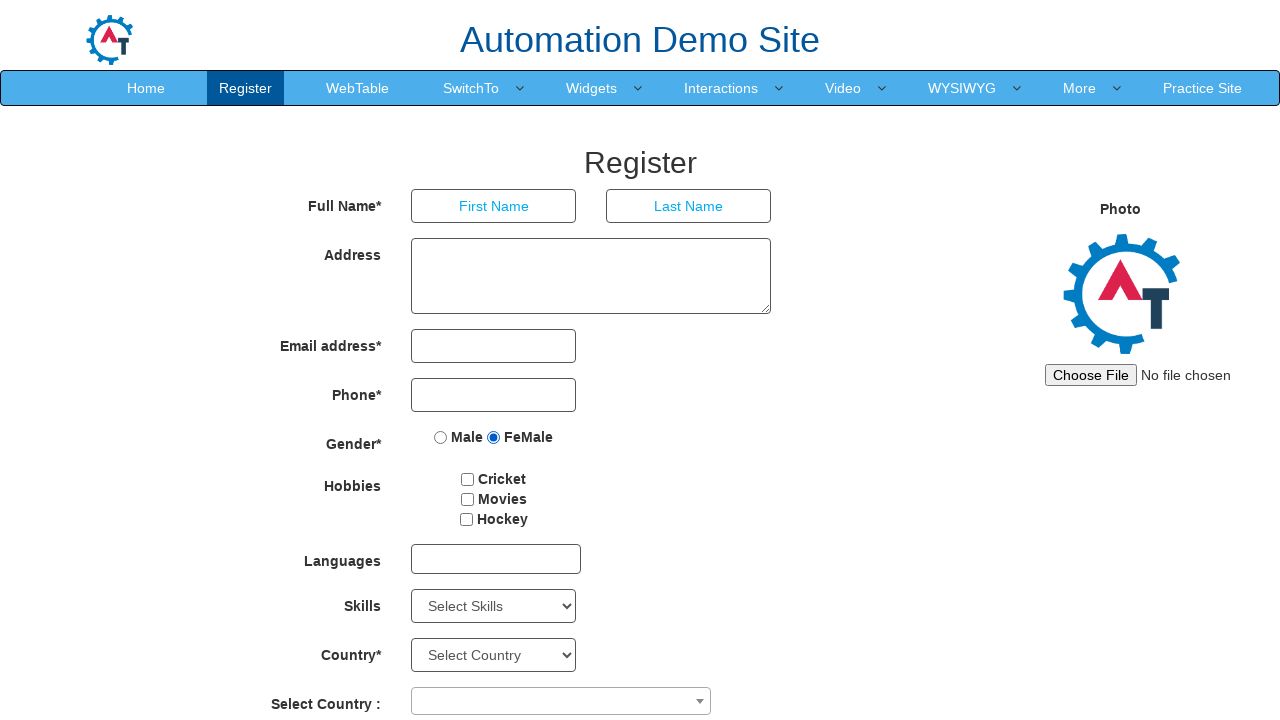